Tests clicking a button with a dynamic ID on the UI testing playground

Starting URL: http://uitestingplayground.com/dynamicid

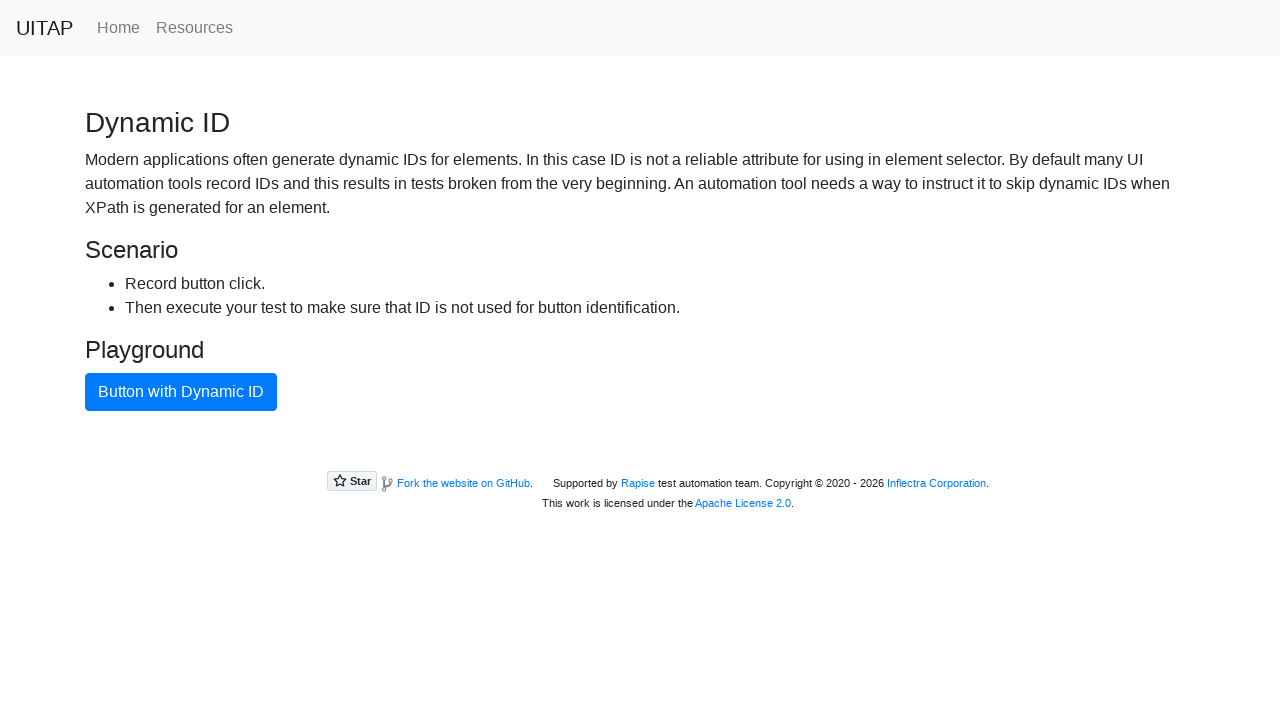

Navigated to UI Testing Playground Dynamic ID page
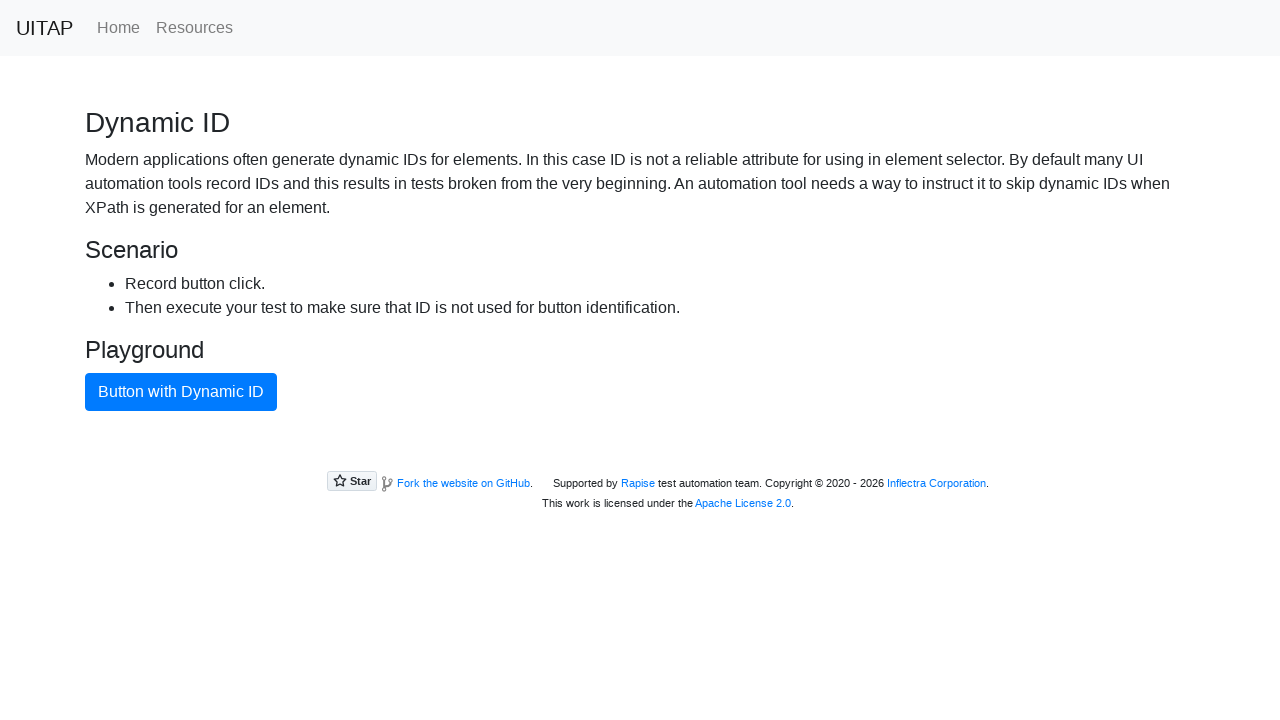

Clicked button with dynamic ID at (181, 392) on internal:text="Button with Dynamic ID"i
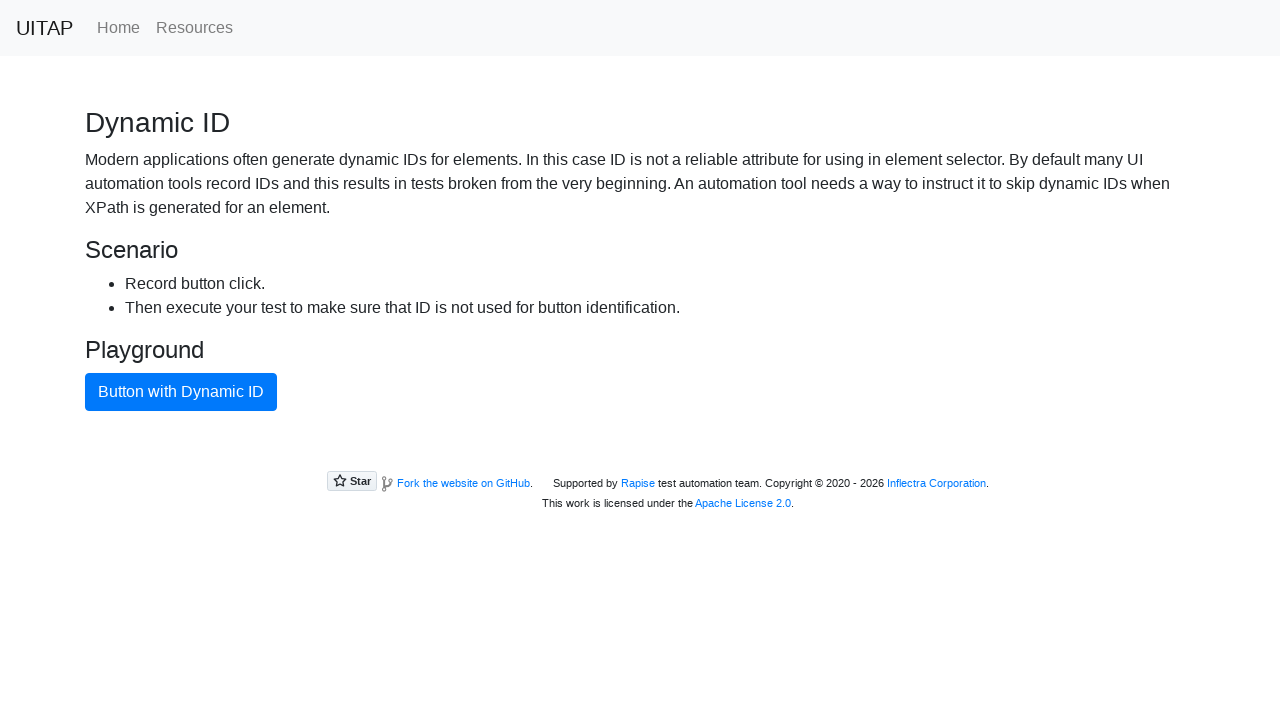

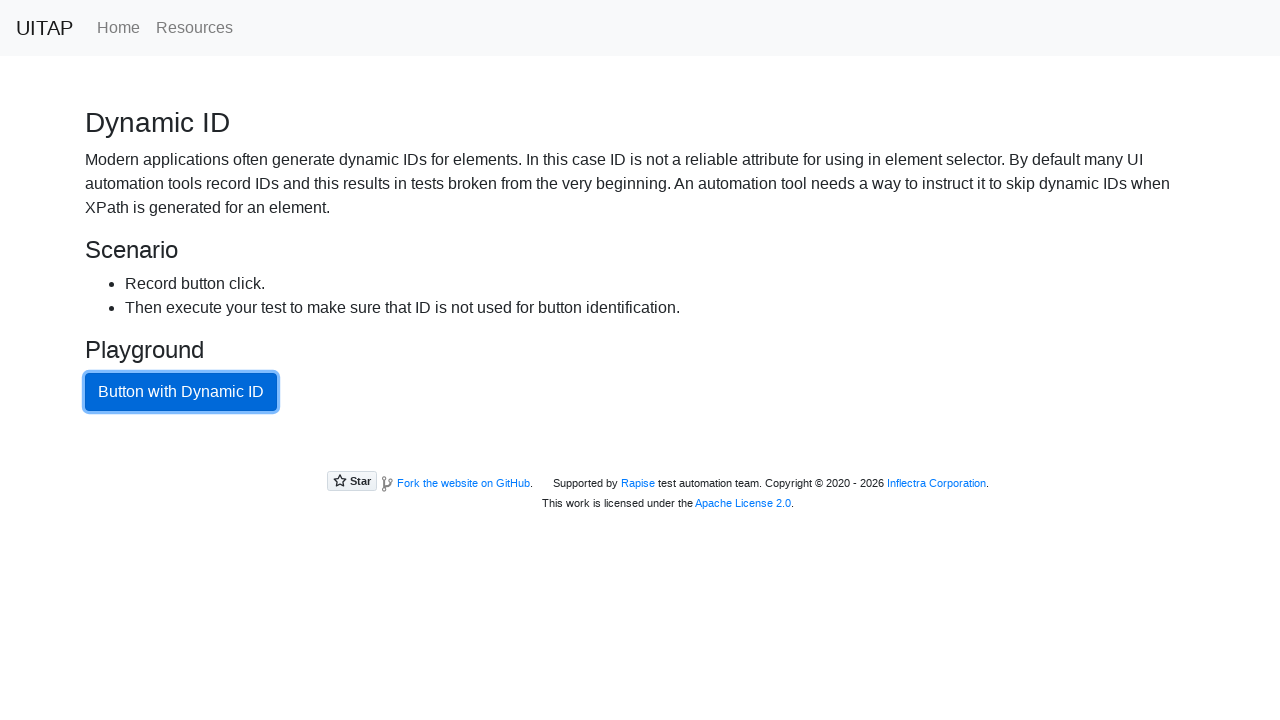